Tests multi-window handling by opening multiple "Try it Yourself" windows from W3Schools and switching between them to click the theme change button in each window

Starting URL: https://www.w3schools.com/

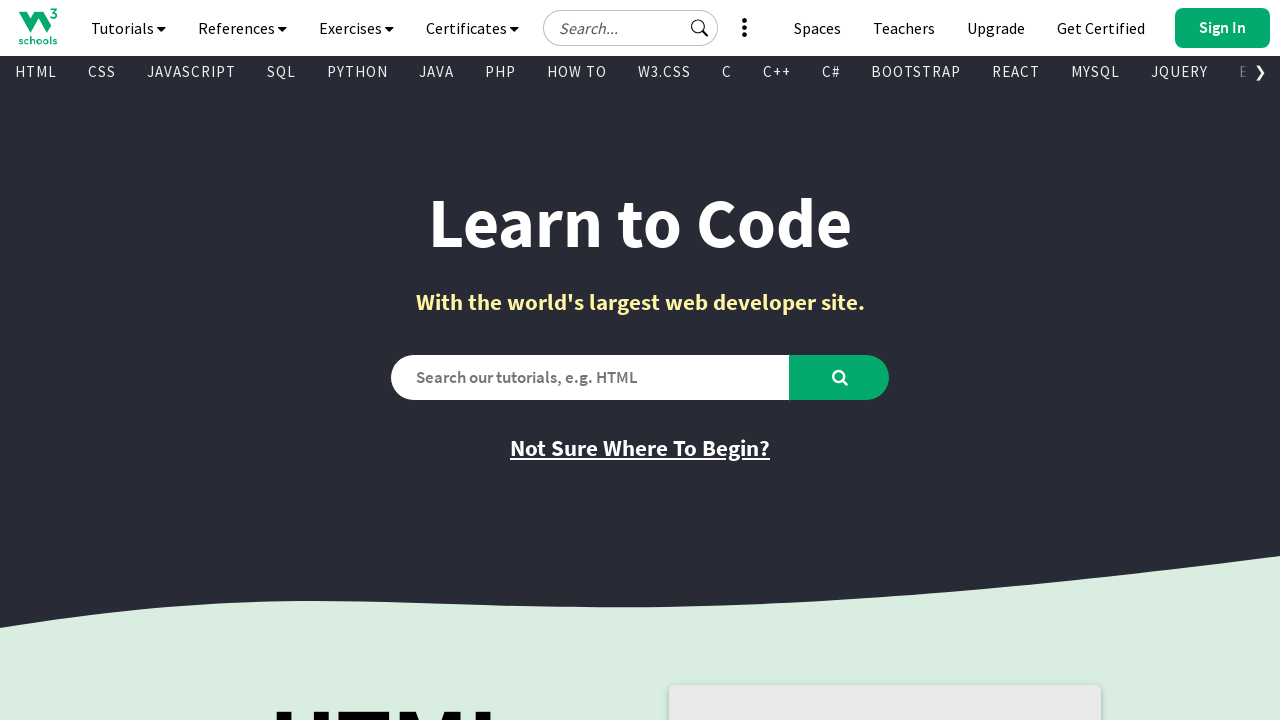

Clicked 'Try it Yourself' button first time at (785, 360) on (//a[text()='Try it Yourself'])[1]
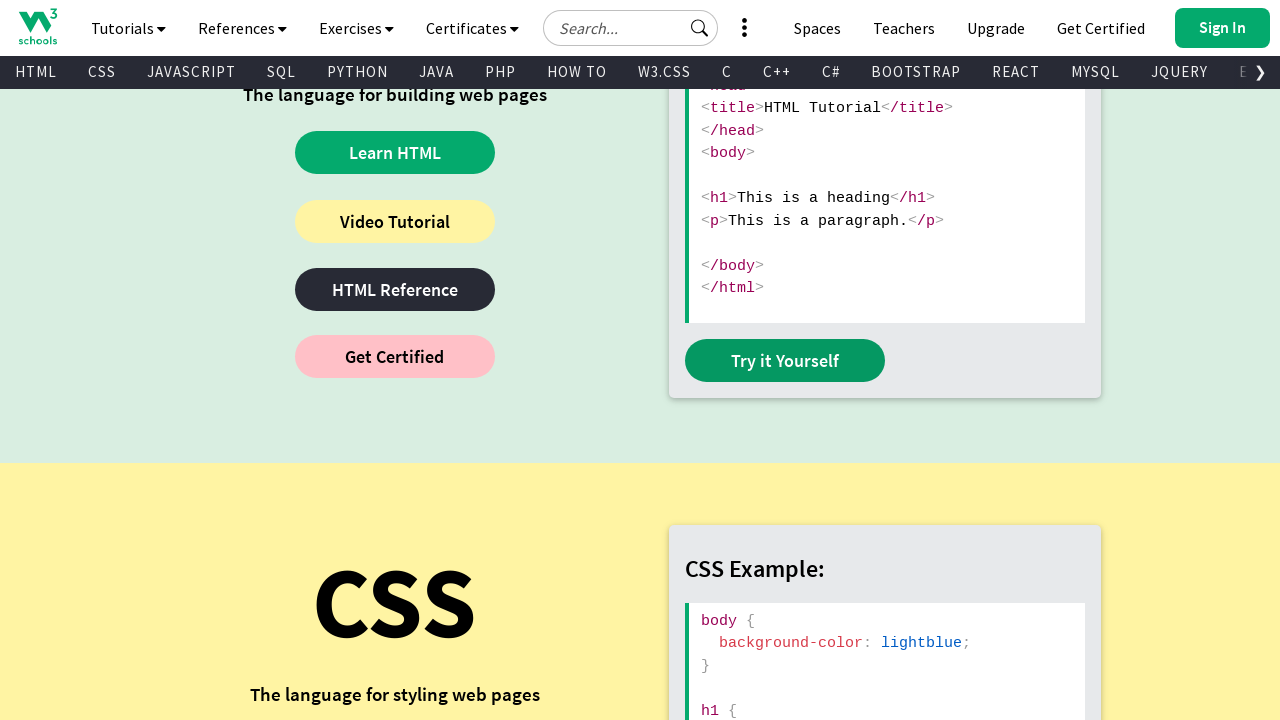

Clicked 'Try it Yourself' button second time at (785, 360) on (//a[text()='Try it Yourself'])[1]
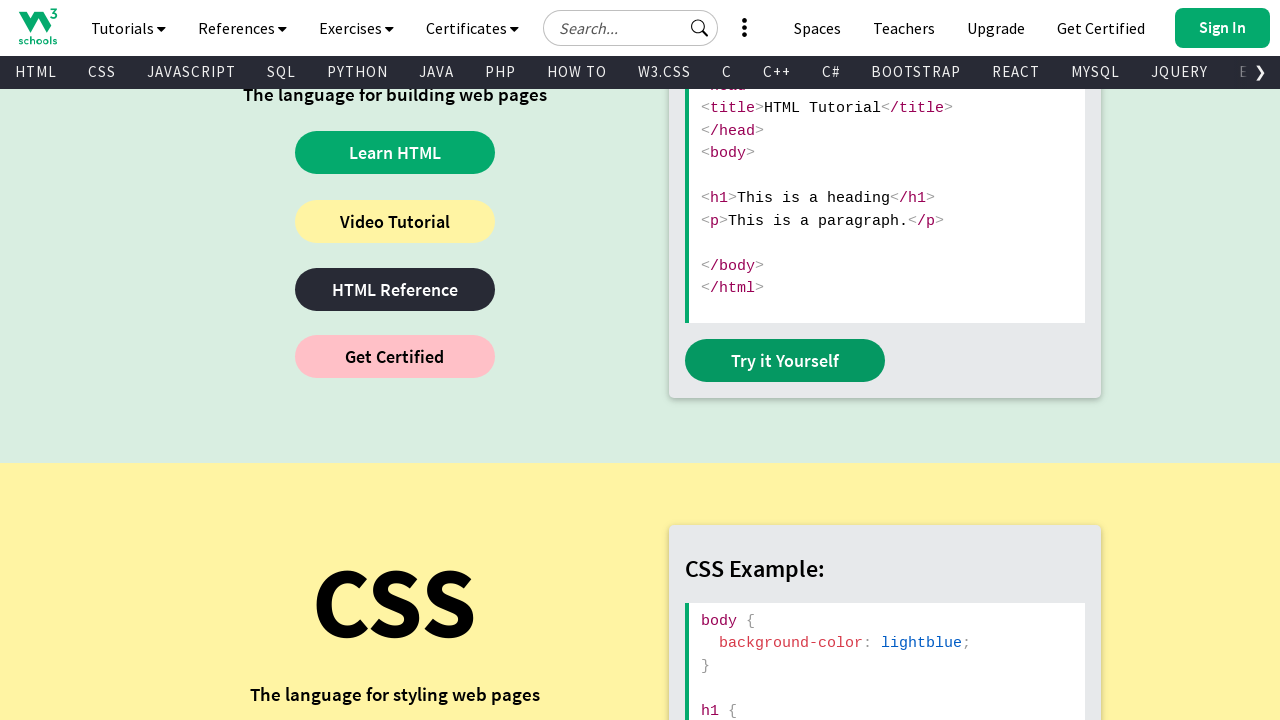

Clicked 'Try it Yourself' button third time at (785, 360) on (//a[text()='Try it Yourself'])[1]
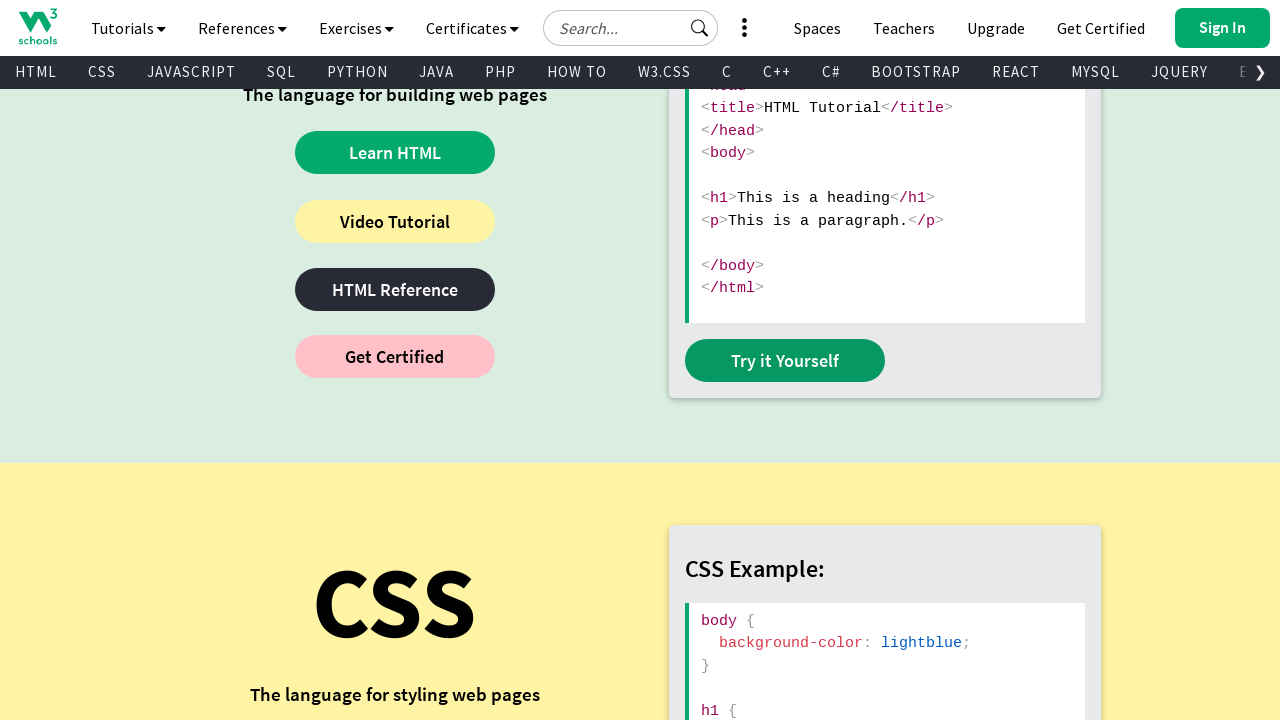

Retrieved all open pages/windows - total: 4
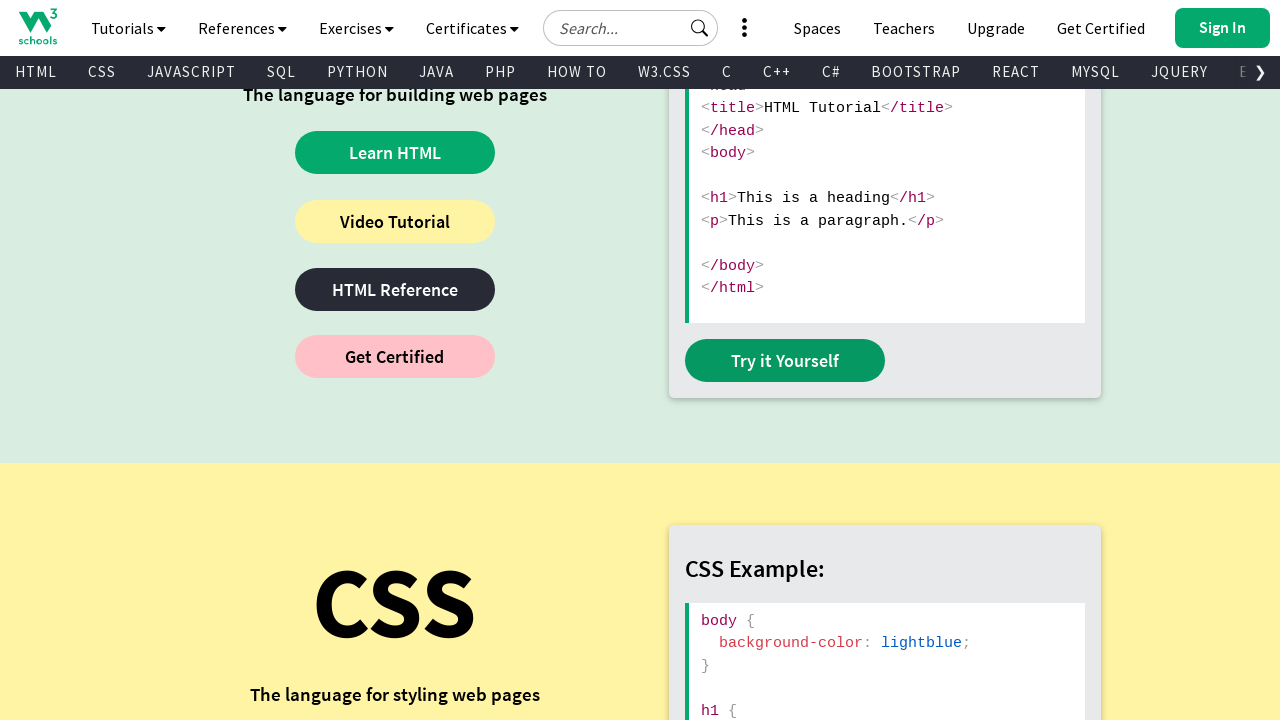

Switched to first child window
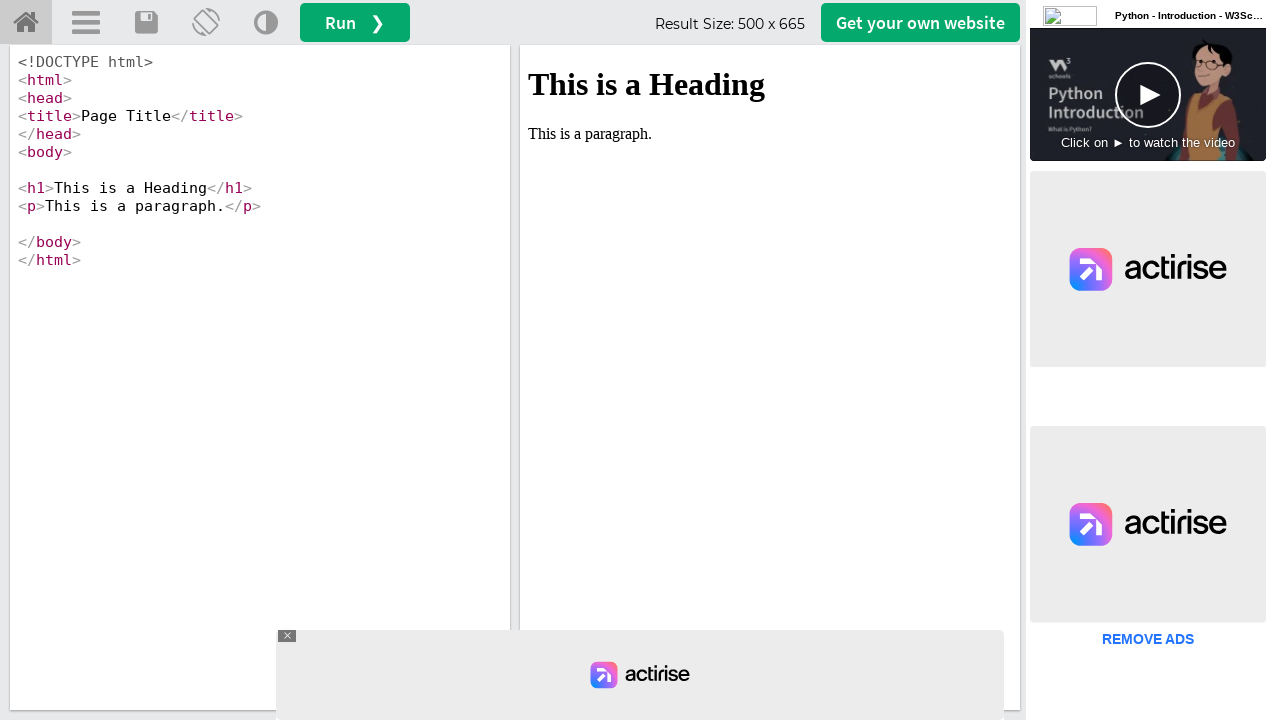

Clicked theme change button in first child window at (266, 23) on (//a[@title='Change Theme'])[1]
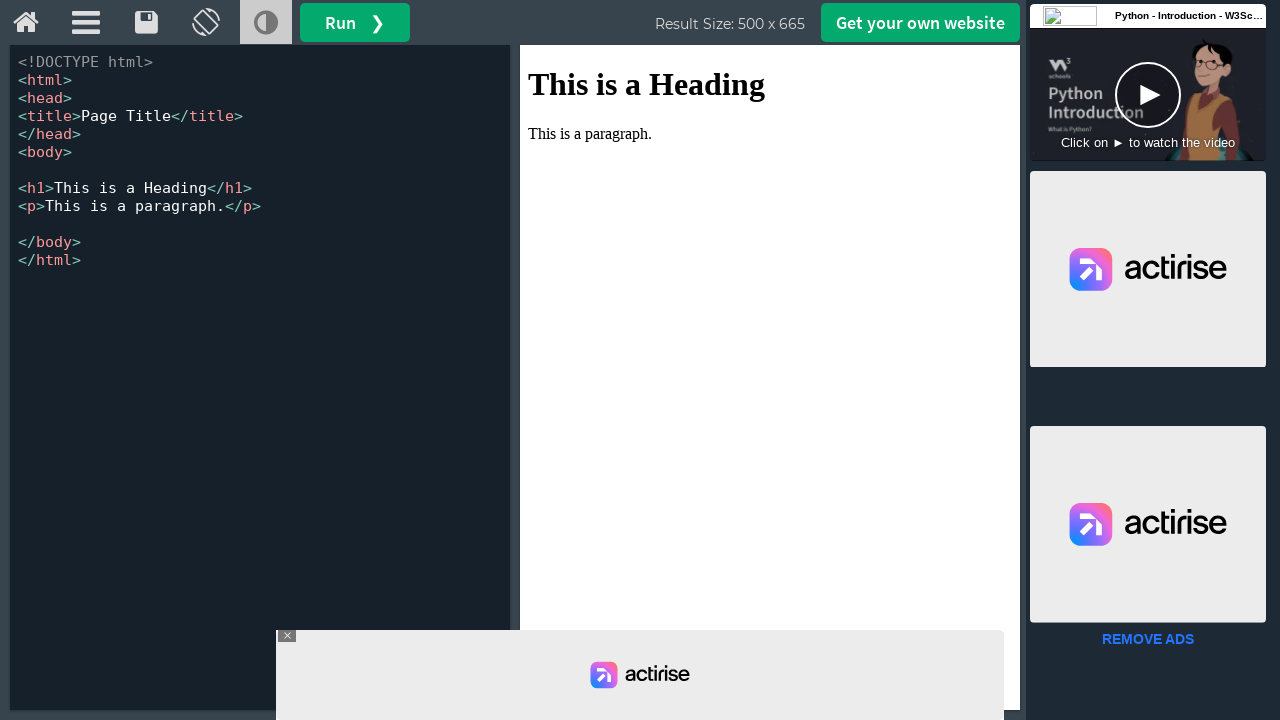

Switched to second child window
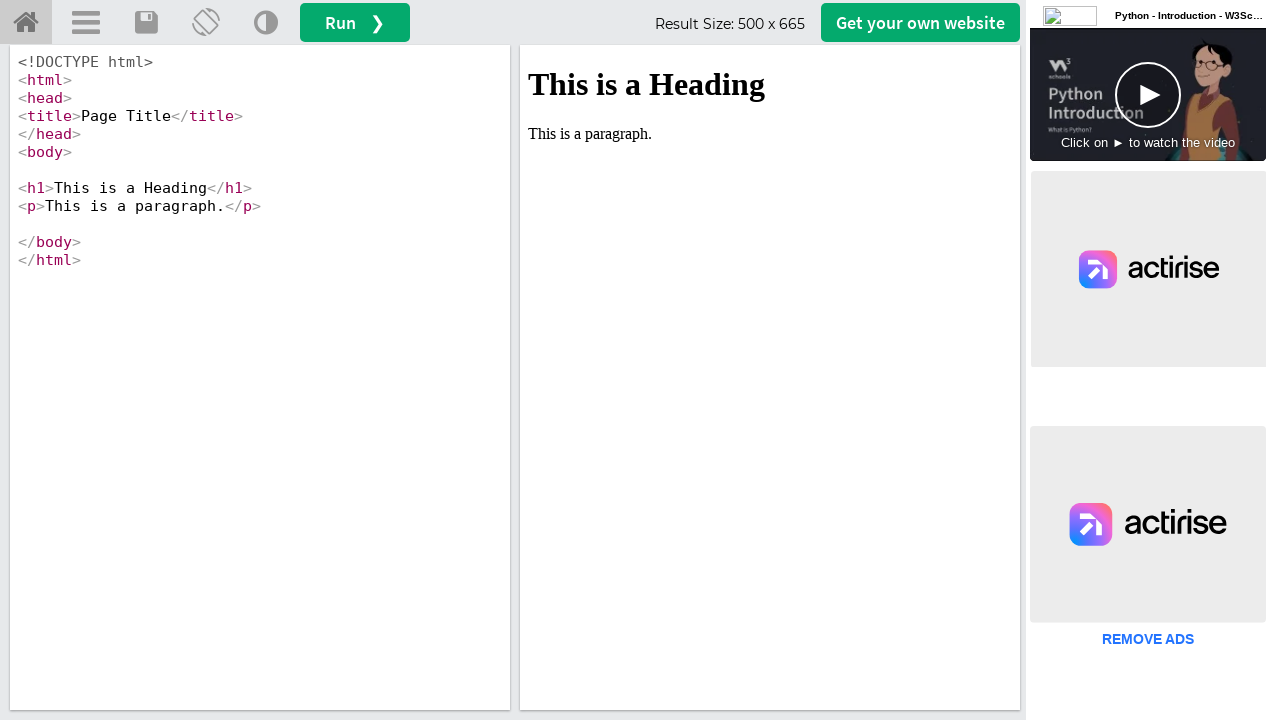

Clicked theme change button in second child window at (266, 23) on (//a[@title='Change Theme'])[1]
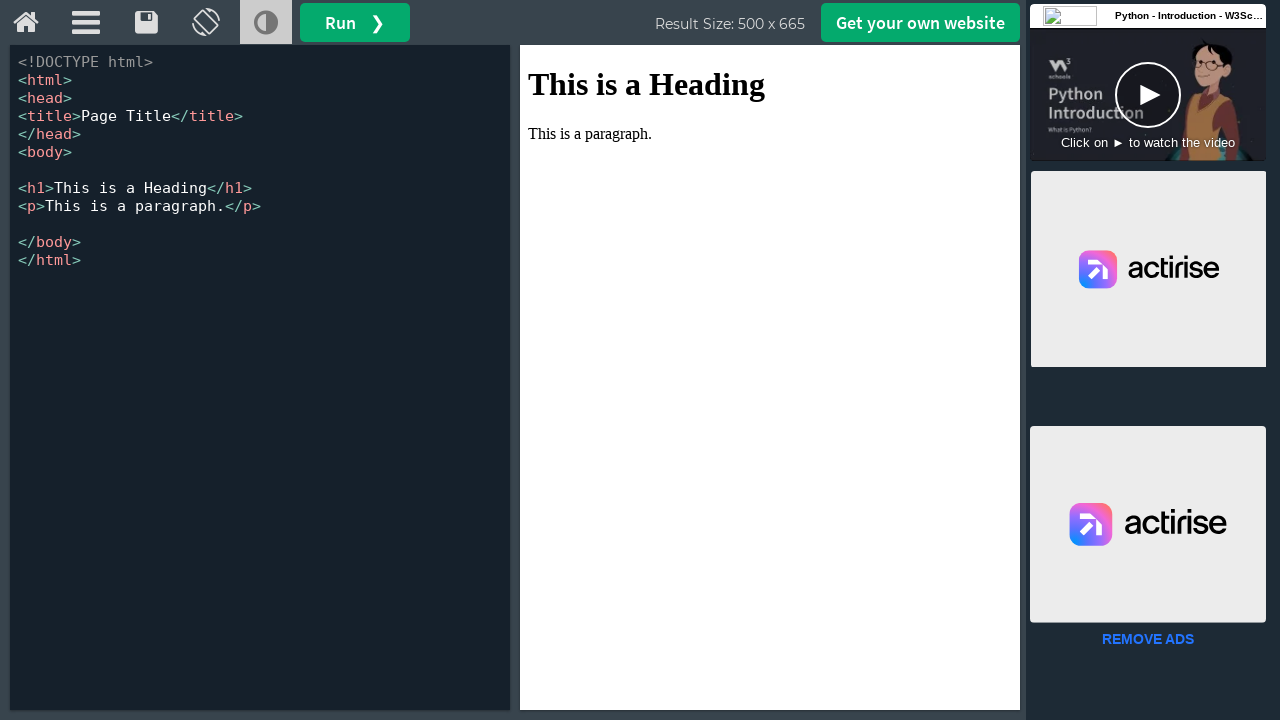

Switched to third child window
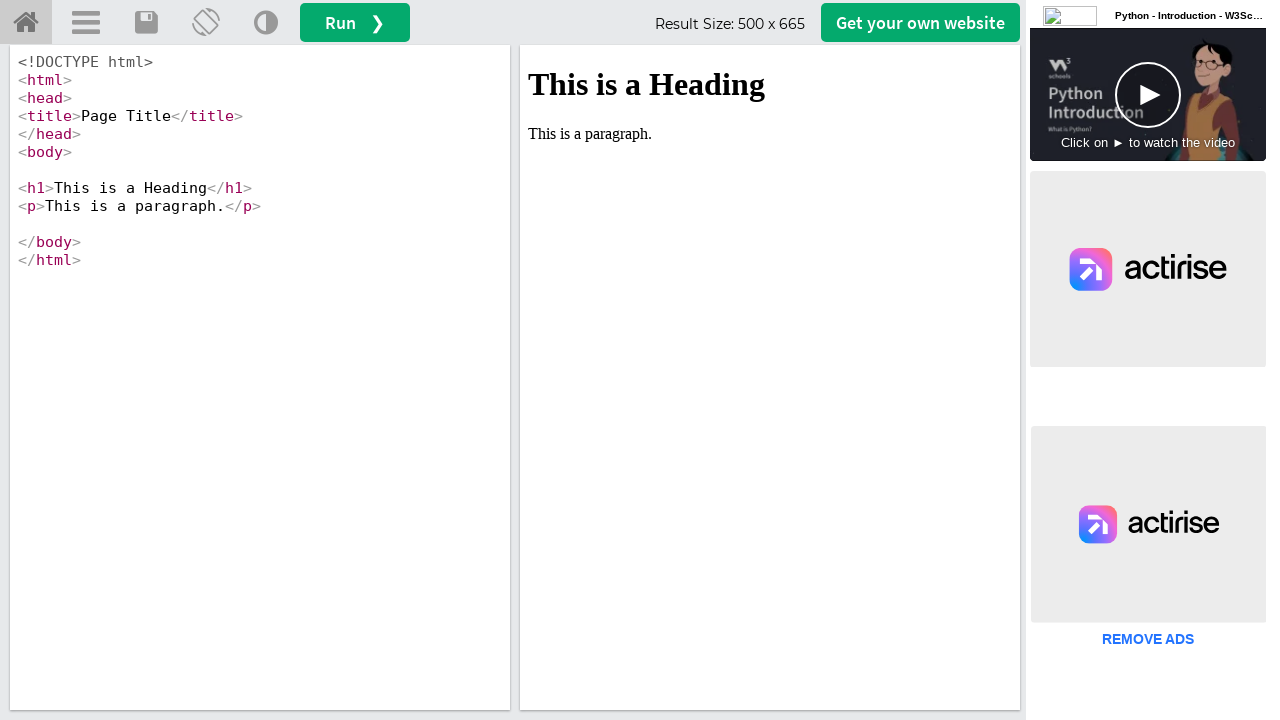

Clicked theme change button in third child window at (266, 23) on (//a[@title='Change Theme'])[1]
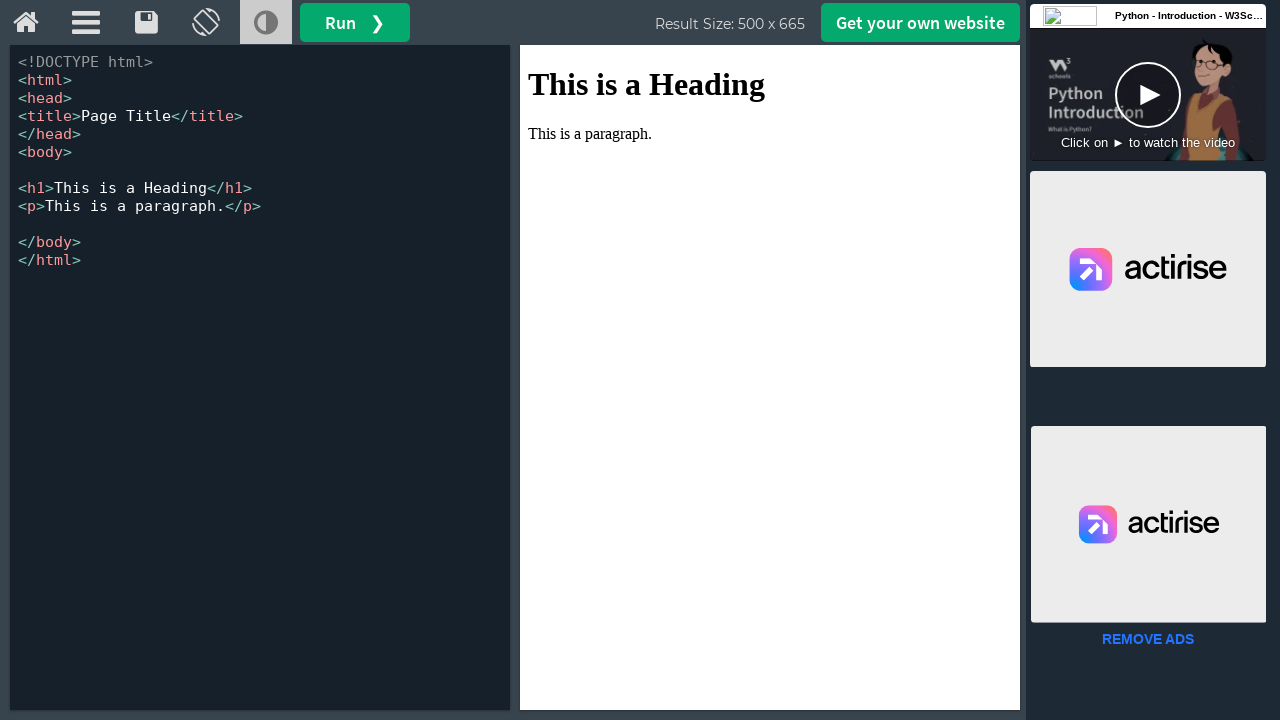

Switched back to main window
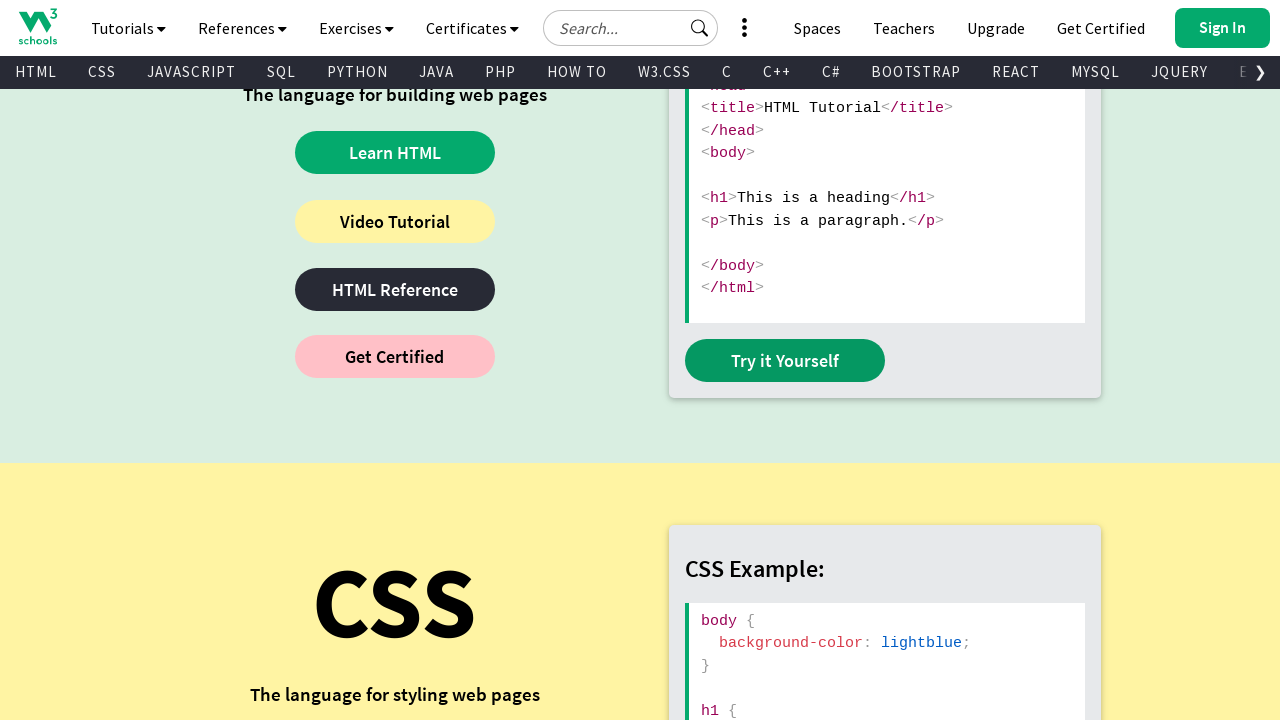

Counted links on main page - total: 797
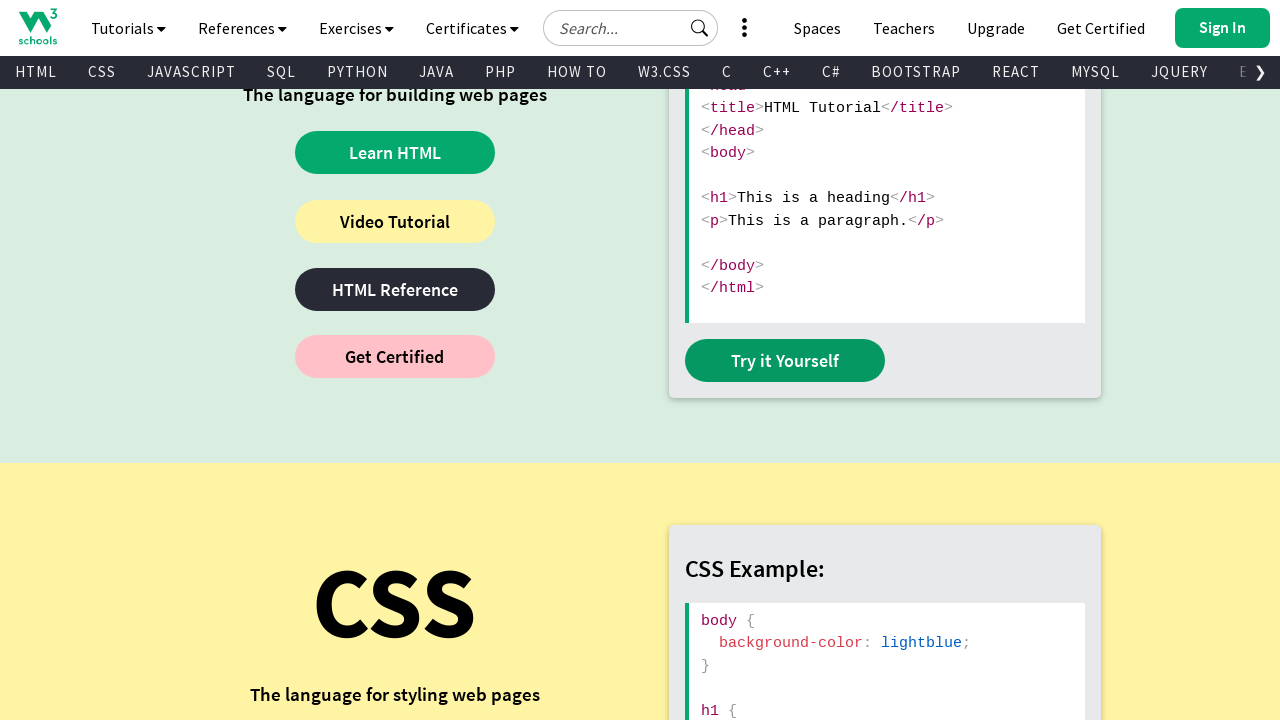

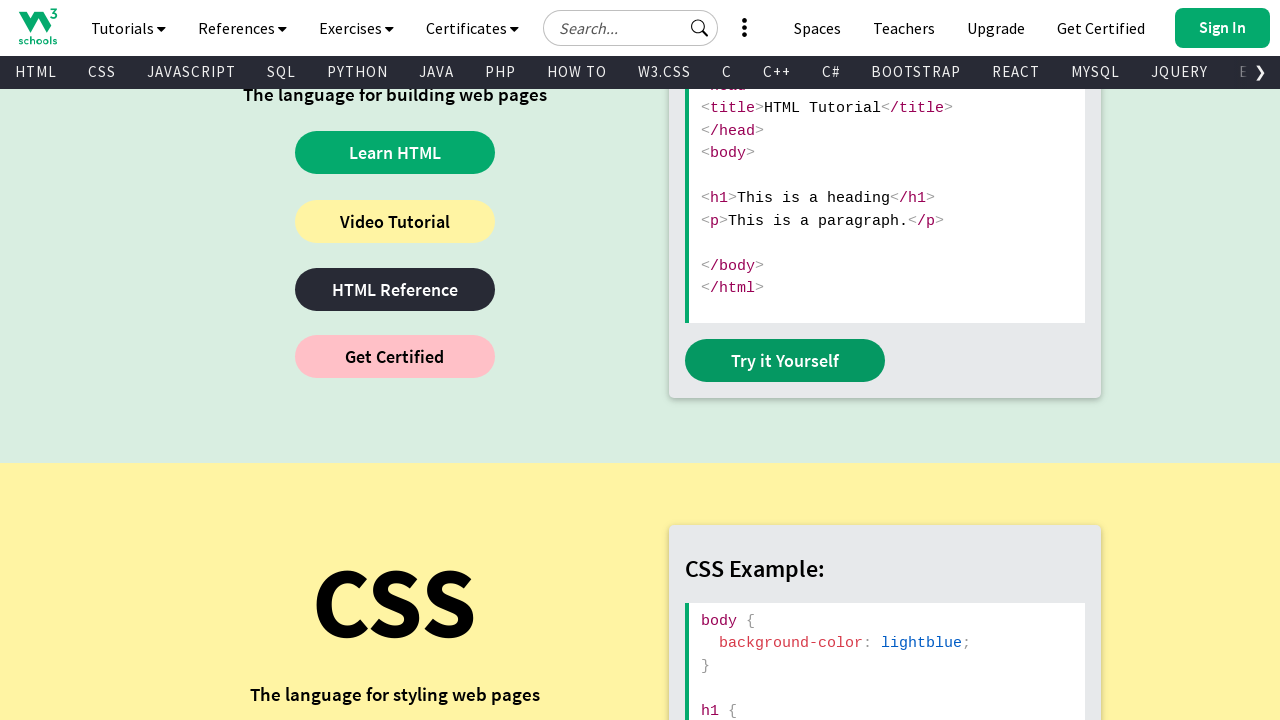